Tests that a button becomes visible after a delay and can be clicked on the dynamic properties page

Starting URL: https://demoqa.com/dynamic-properties

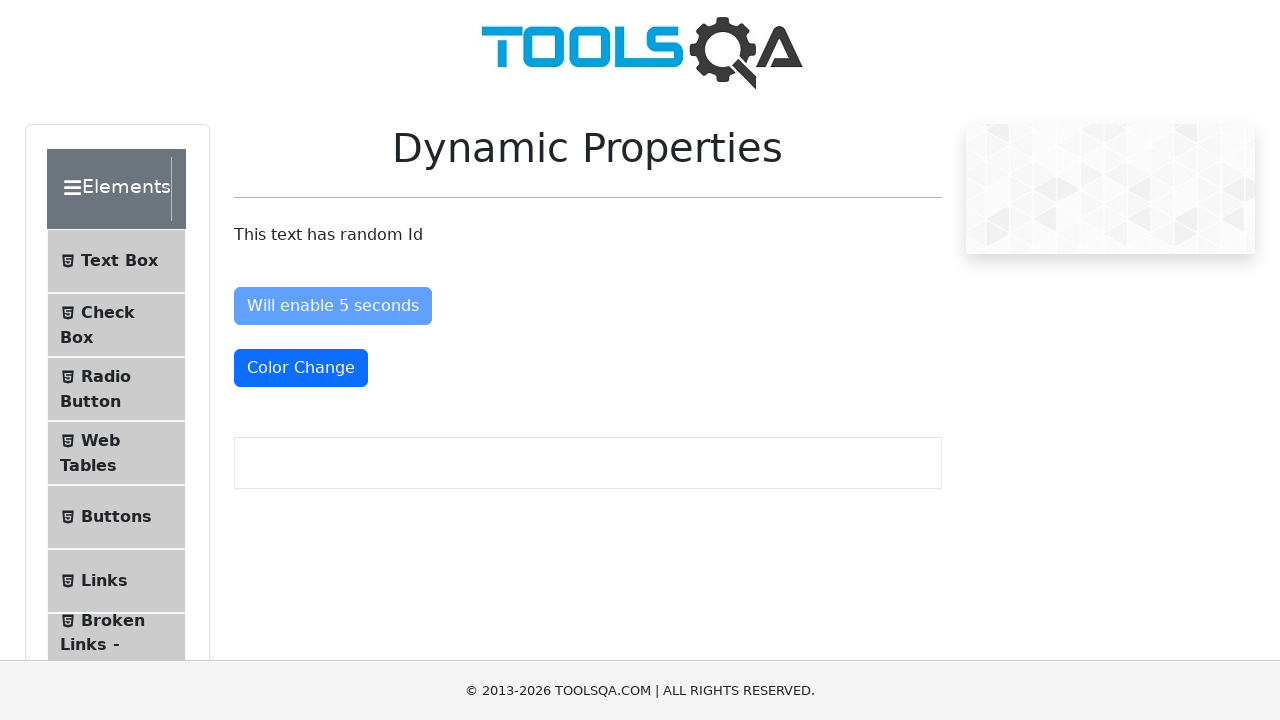

Waited for 'Visible After 5 Seconds' button to become visible (max 10s)
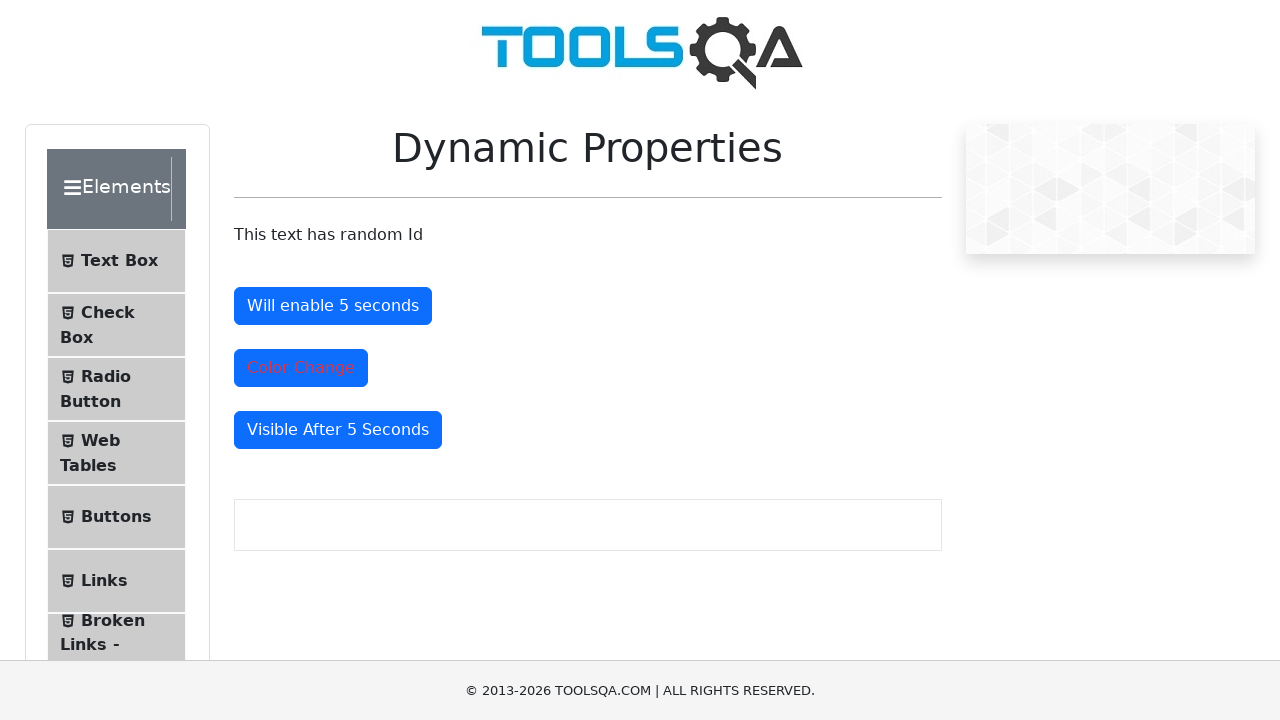

Clicked the 'Visible After 5 Seconds' button at (338, 430) on #visibleAfter
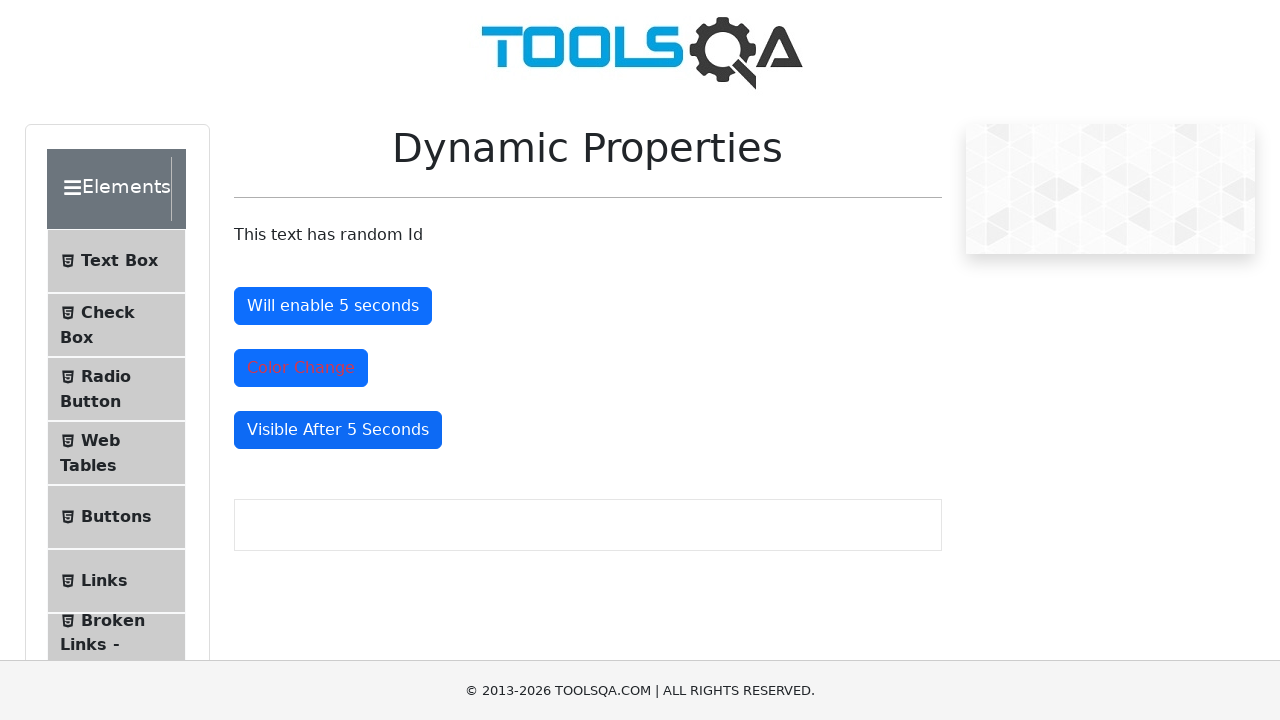

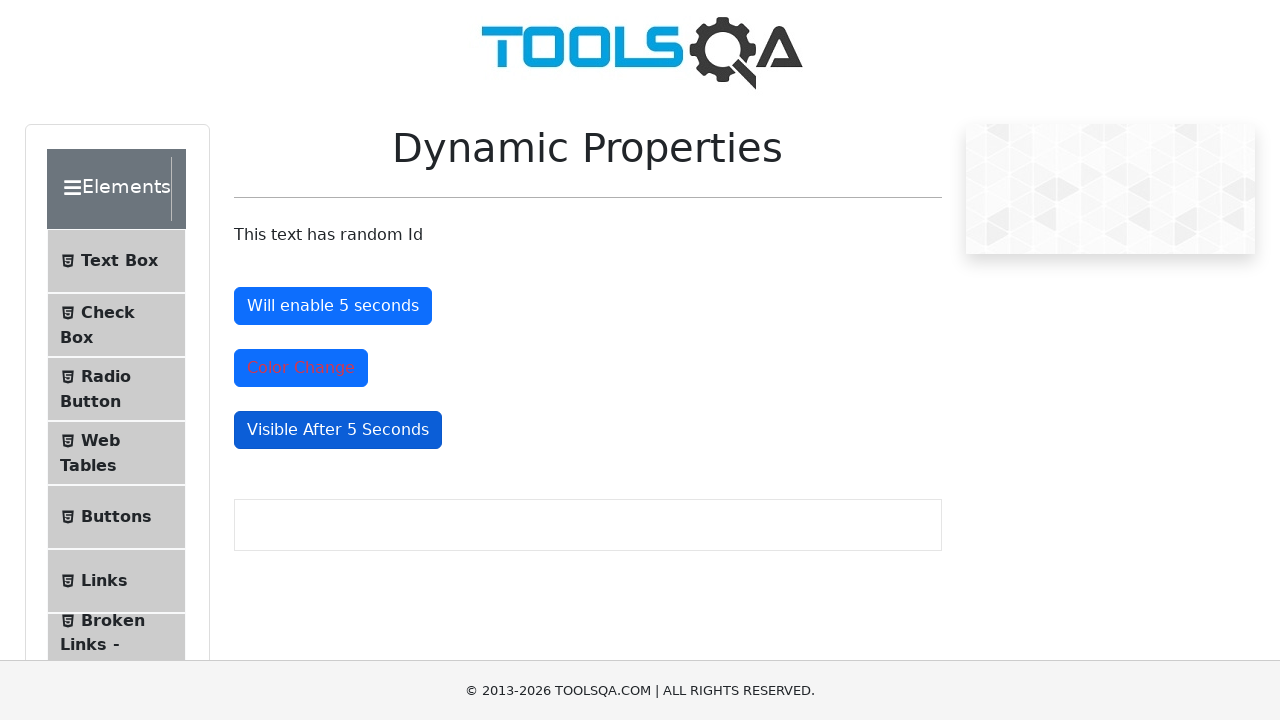